Tests search functionality by entering multiple search queries and clearing the search field

Starting URL: https://dribbble.com

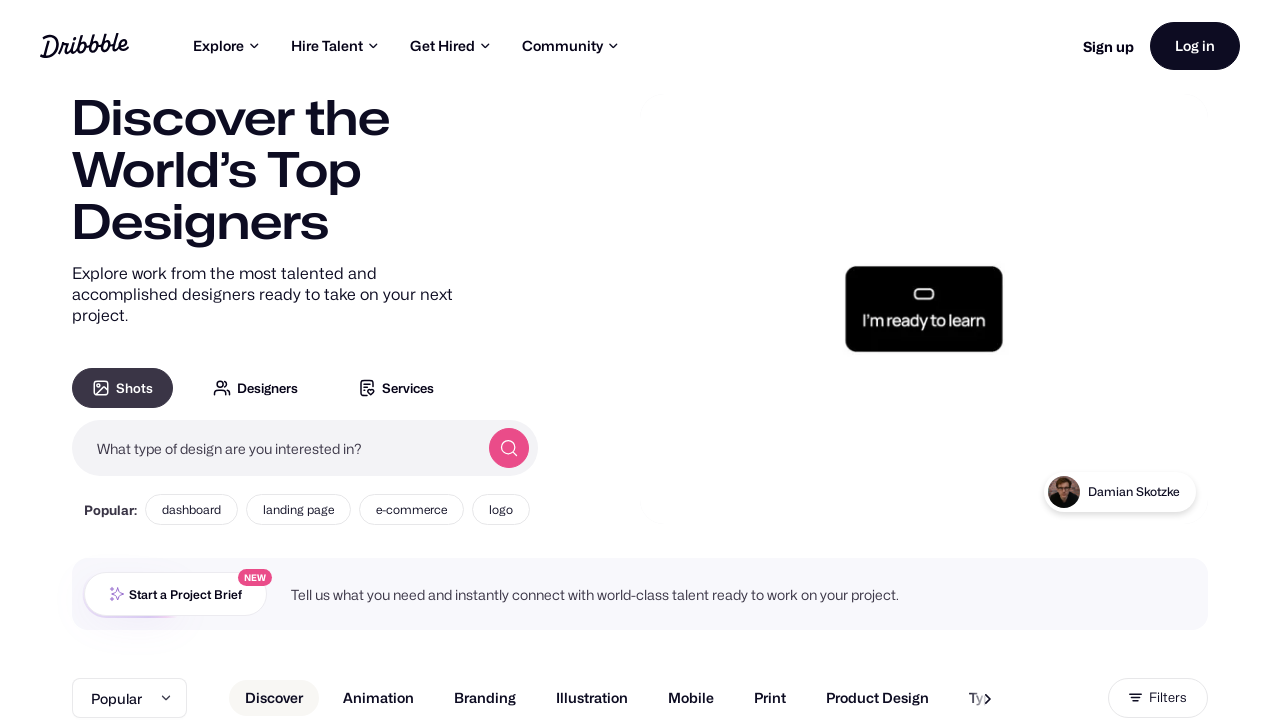

Located search input field #autocomplete-1-input
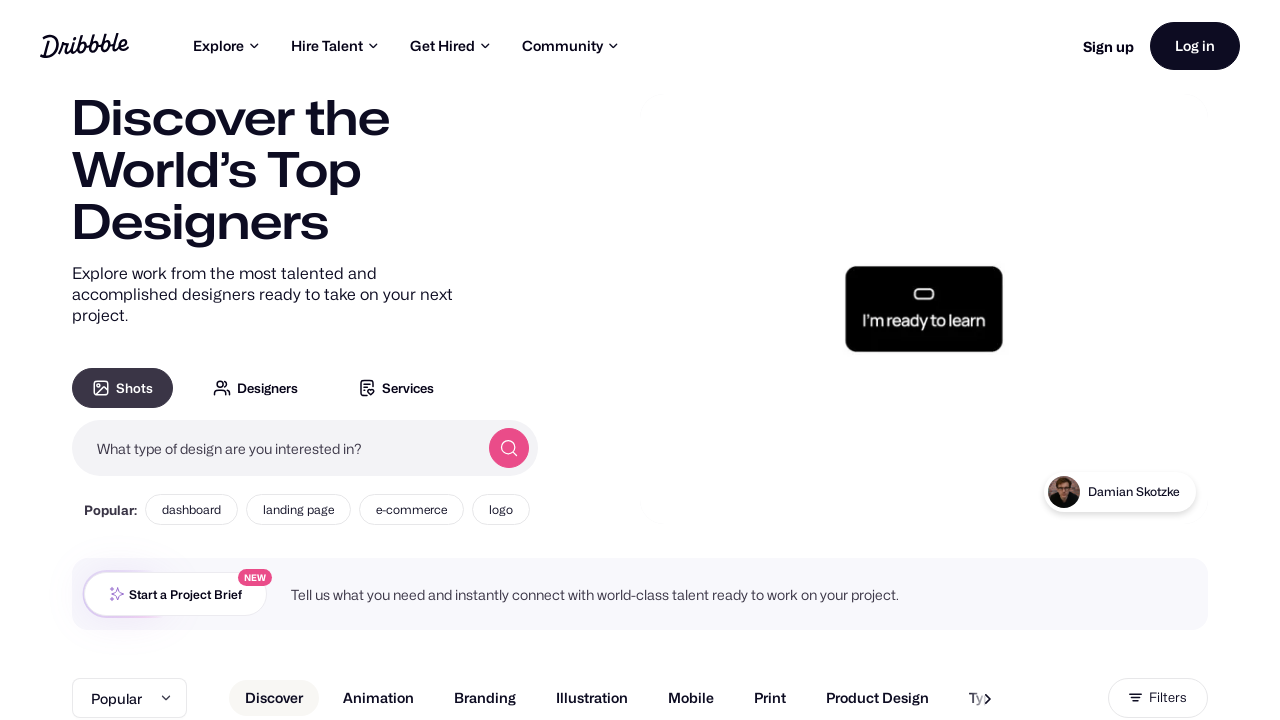

Waited 3 seconds for page to load
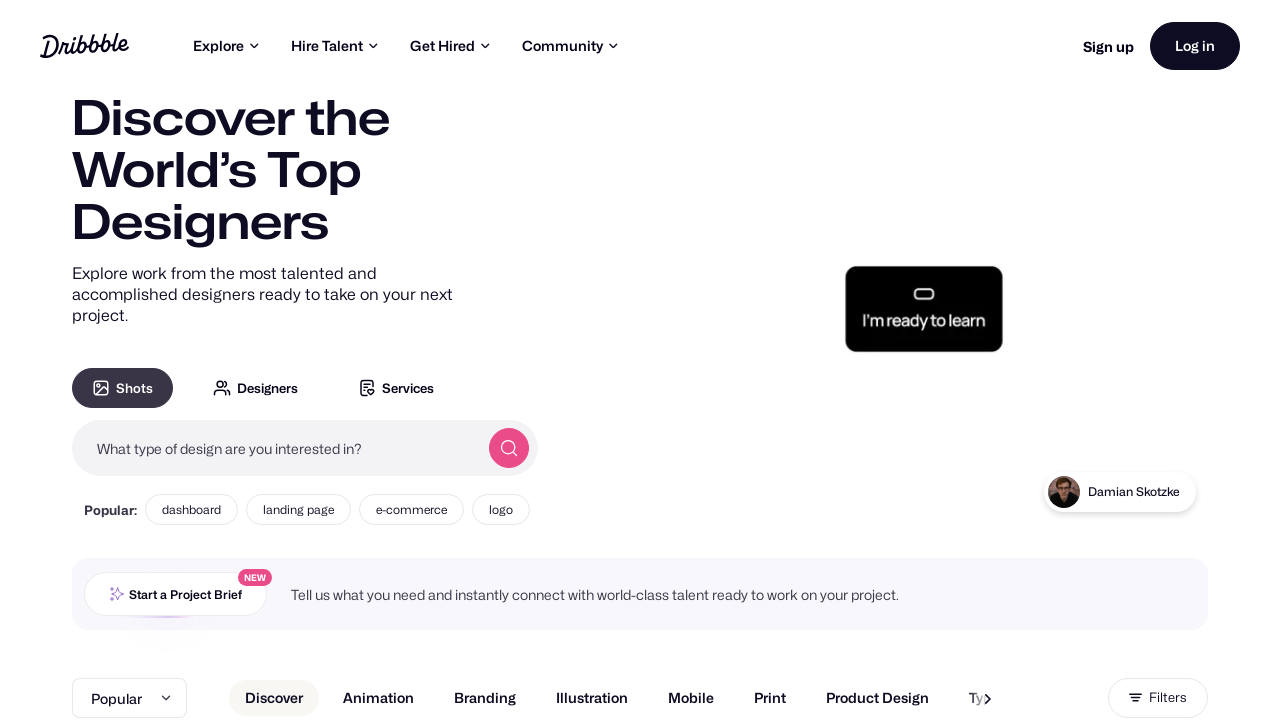

Filled search field with 'Test Cases' on #autocomplete-1-input
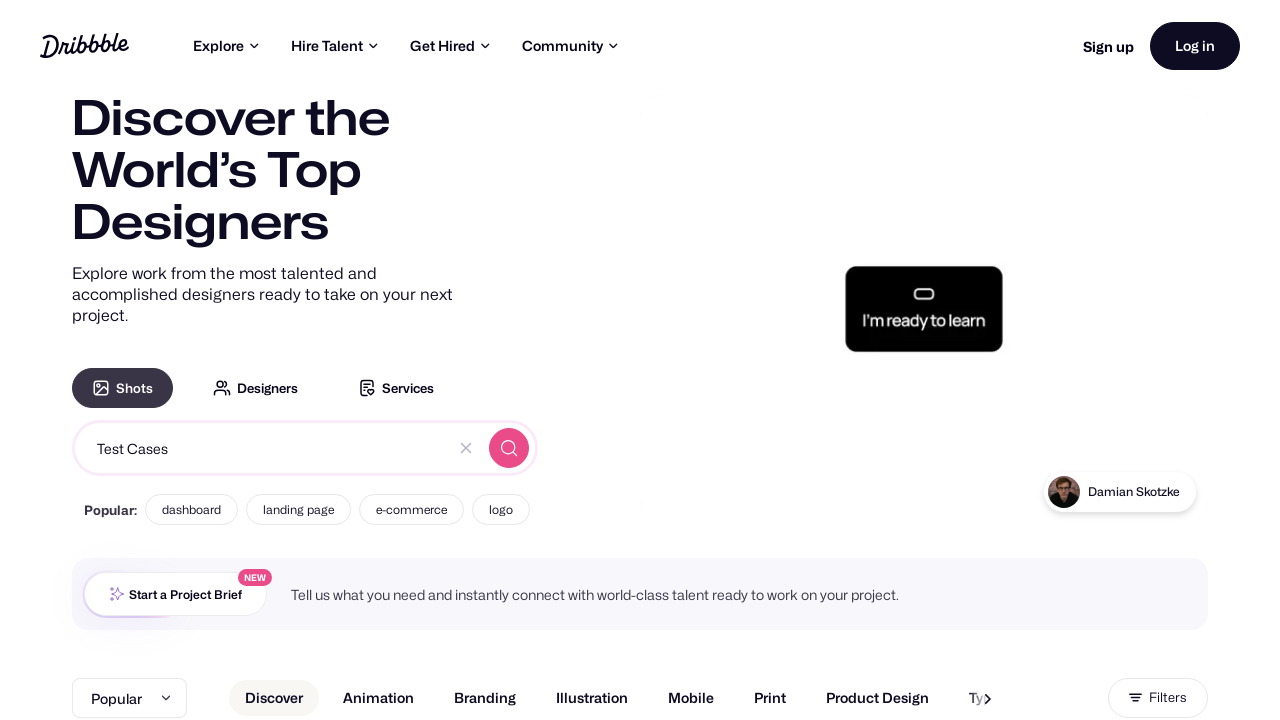

Pressed Enter to submit first search query on #autocomplete-1-input
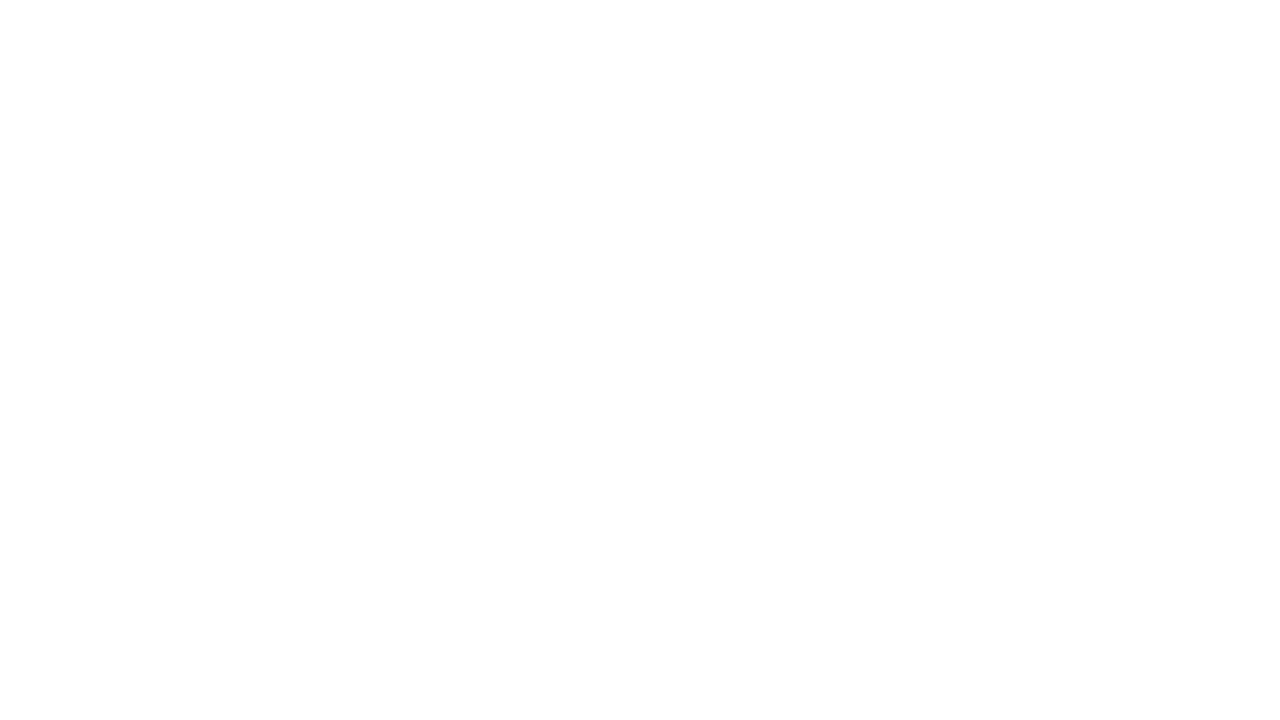

Waited 3 seconds for search results to load
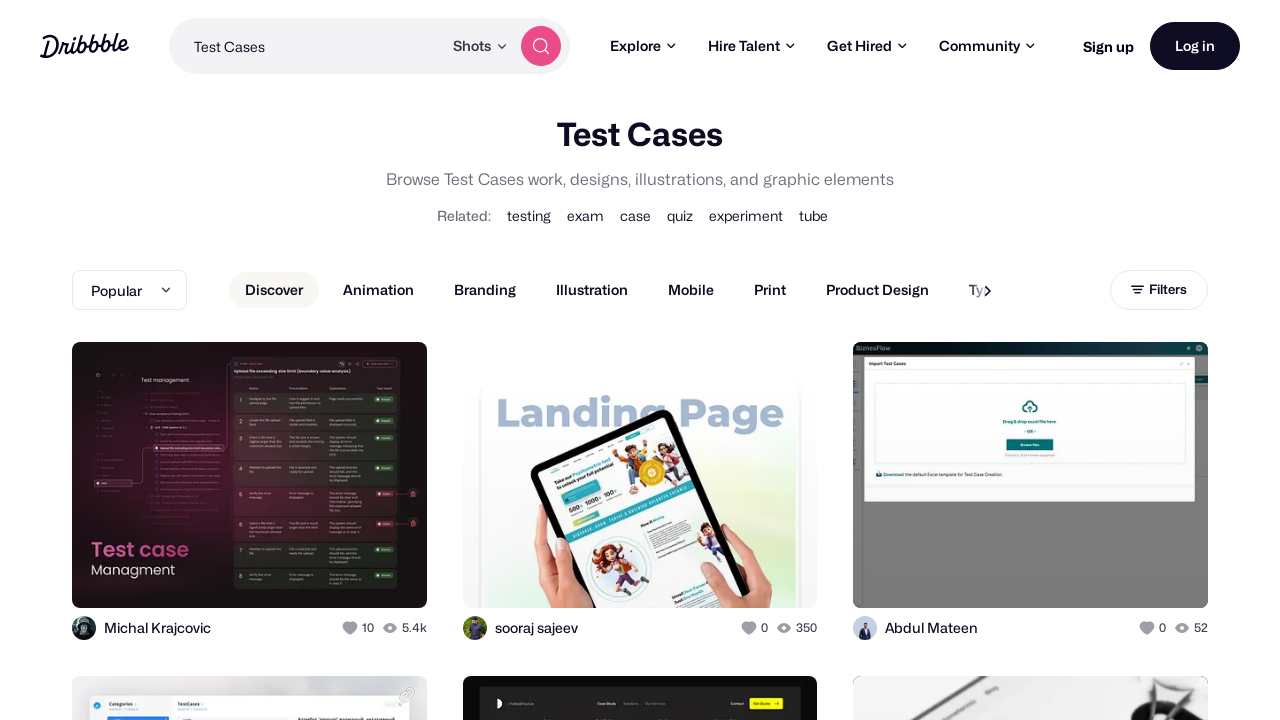

Located second search input field #autocomplete-0-input
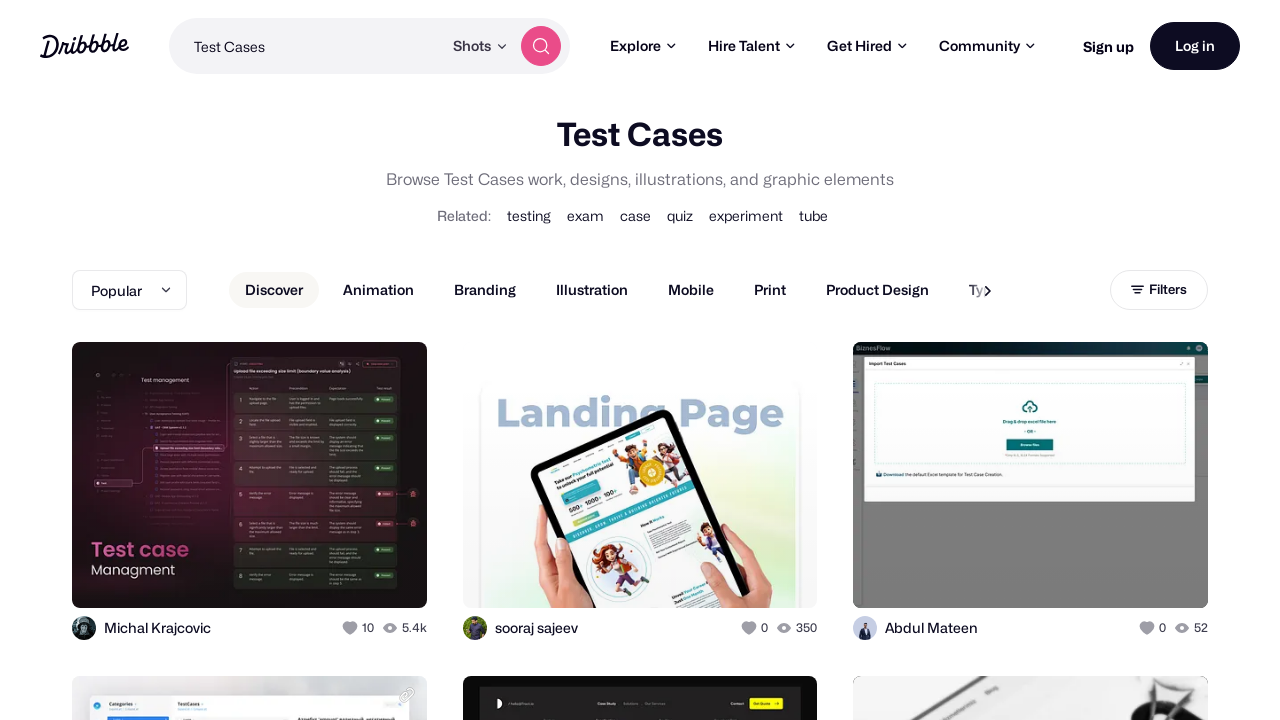

Located clear button with class .aa-ClearIcon
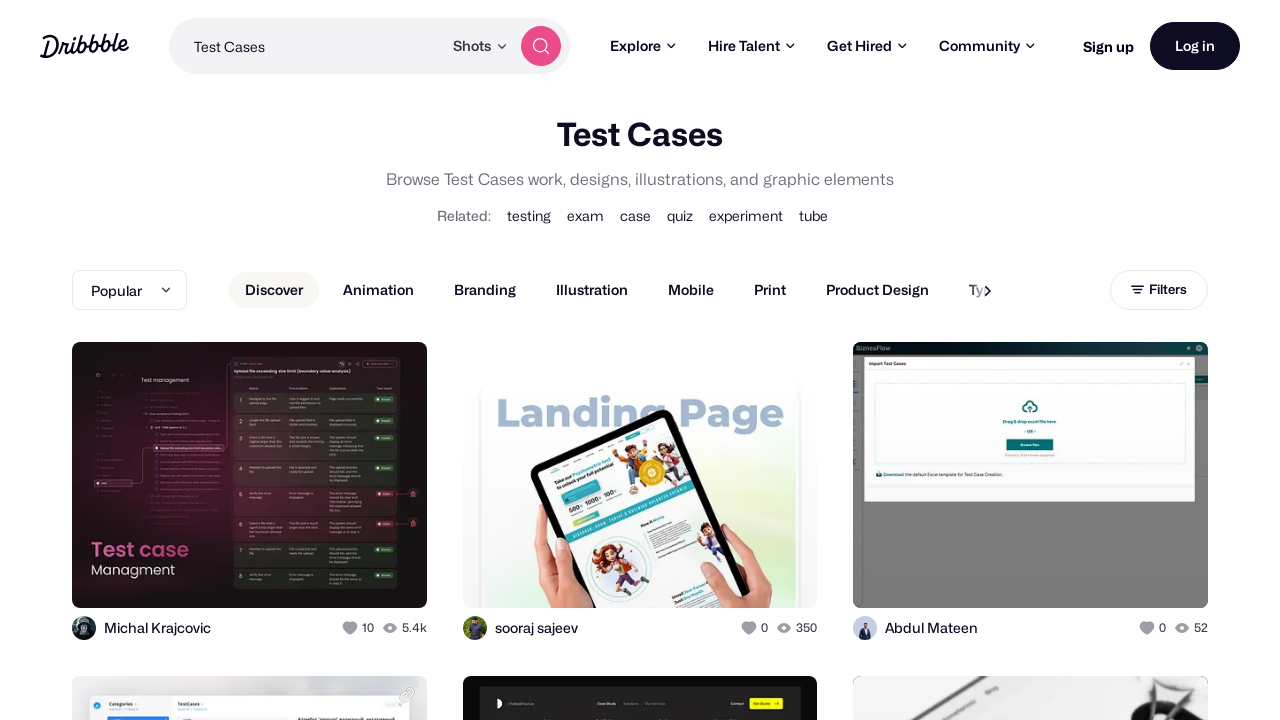

Filled search field with 'betdgae' on #autocomplete-0-input
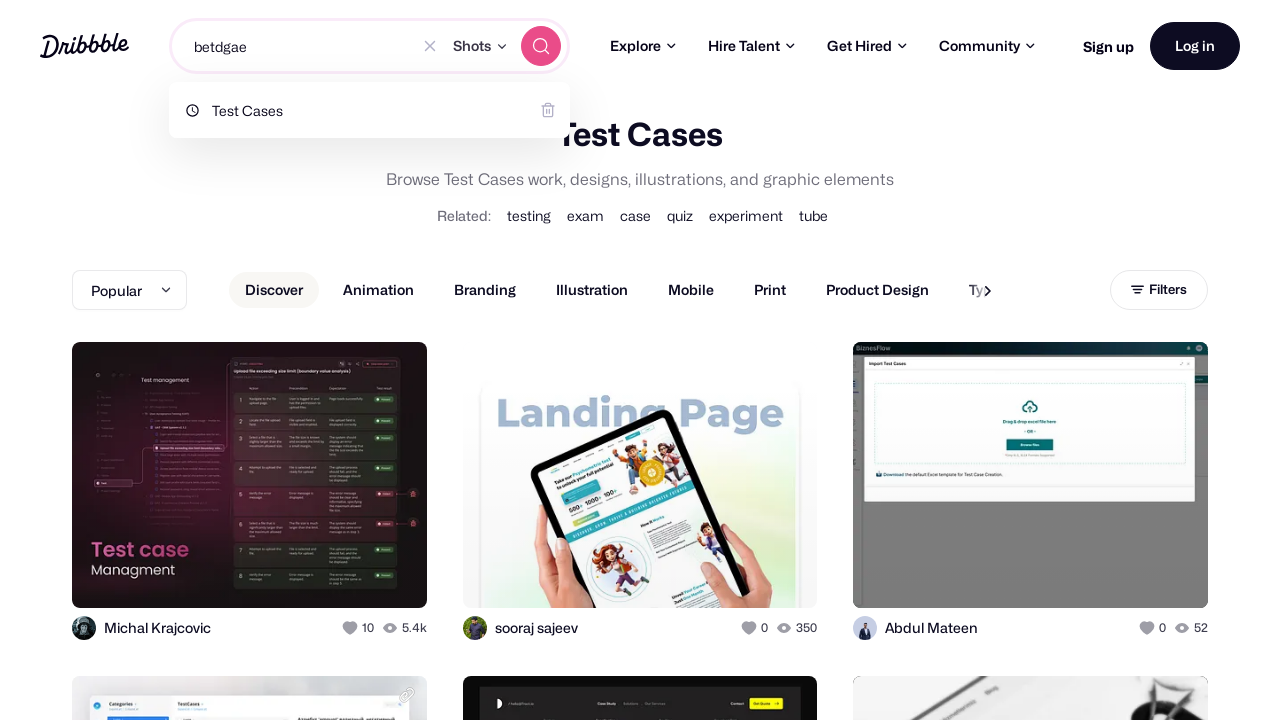

Pressed Enter to submit second search query on #autocomplete-0-input
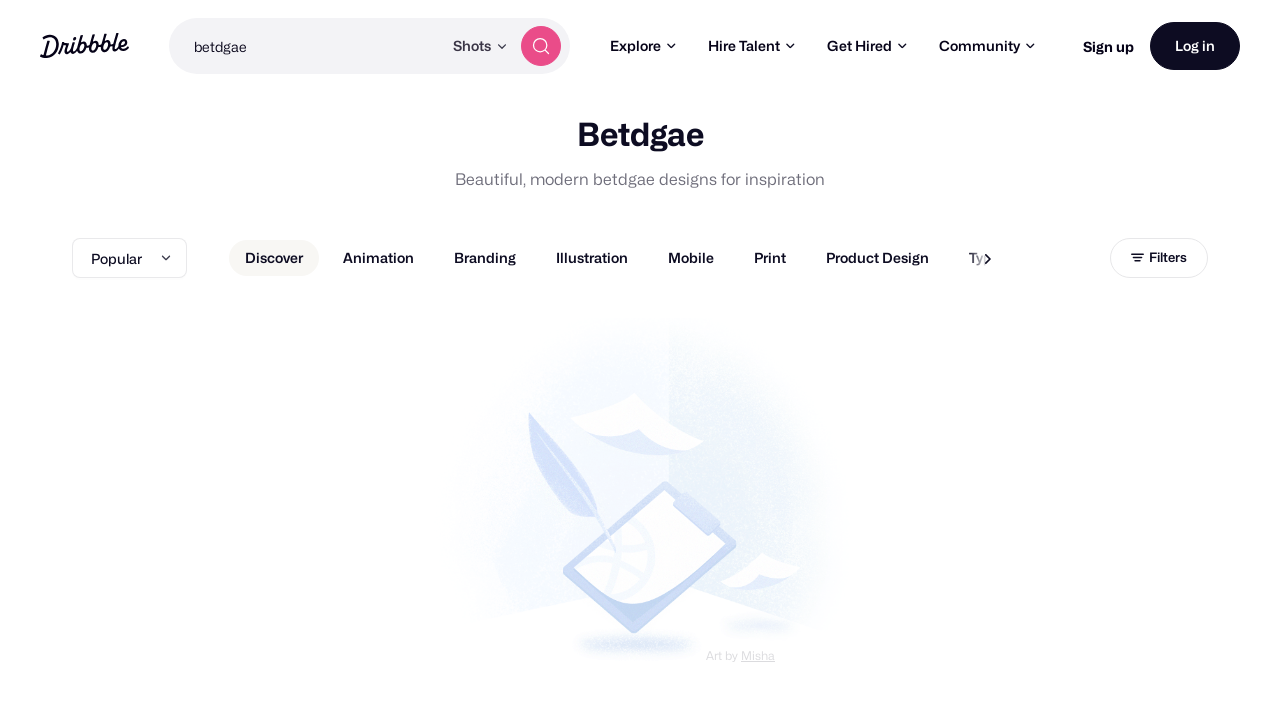

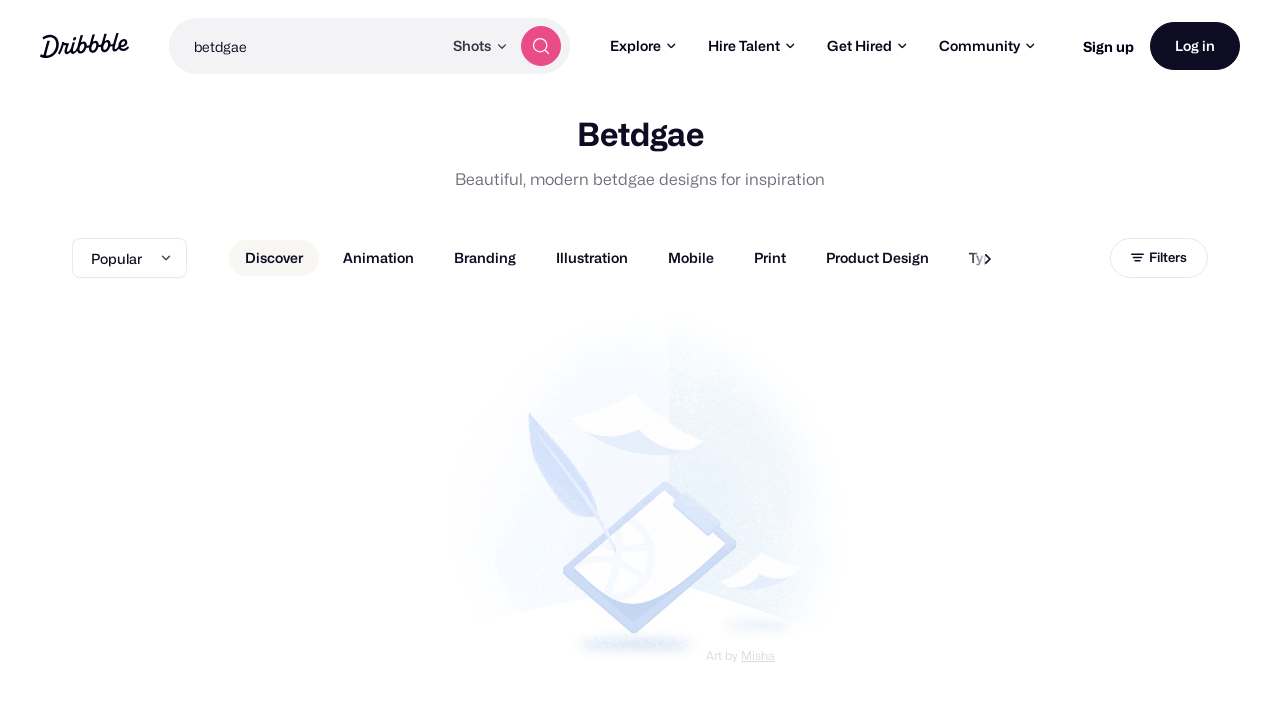